Automates the Human Benchmark aim trainer test by repeatedly clicking on target elements until the test is complete

Starting URL: https://humanbenchmark.com/tests/aim

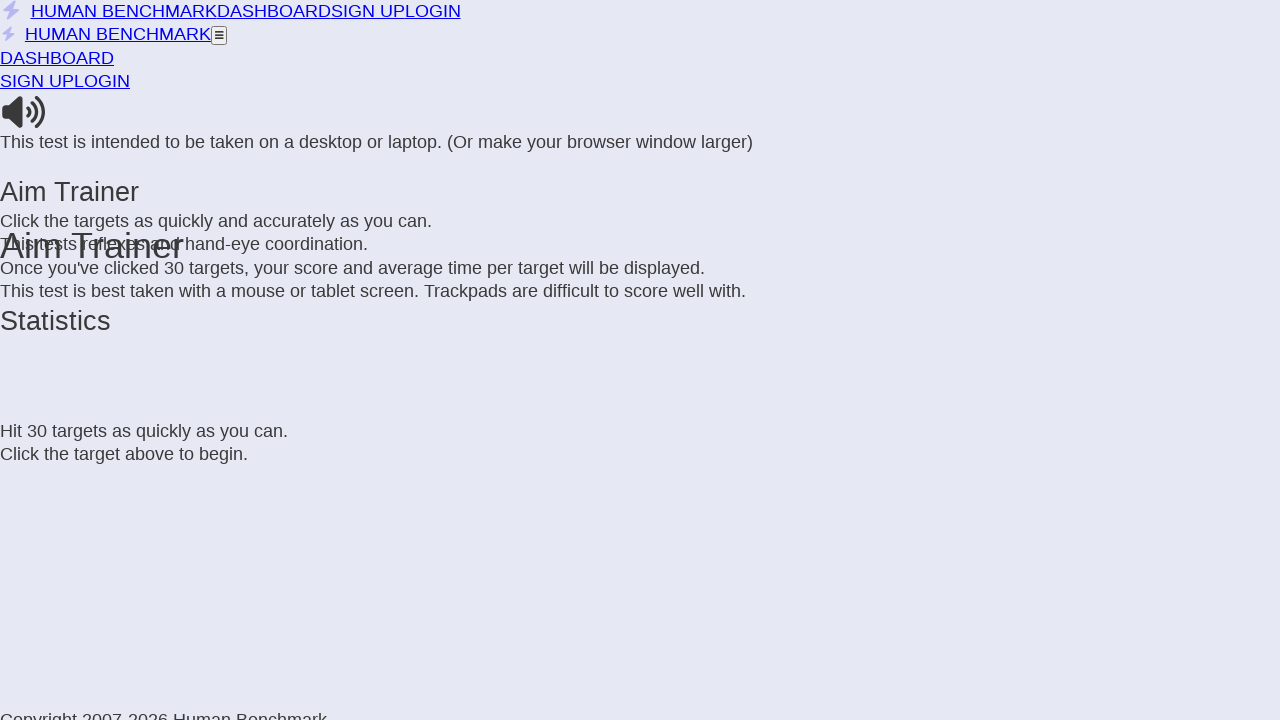

Navigated to Human Benchmark aim trainer test
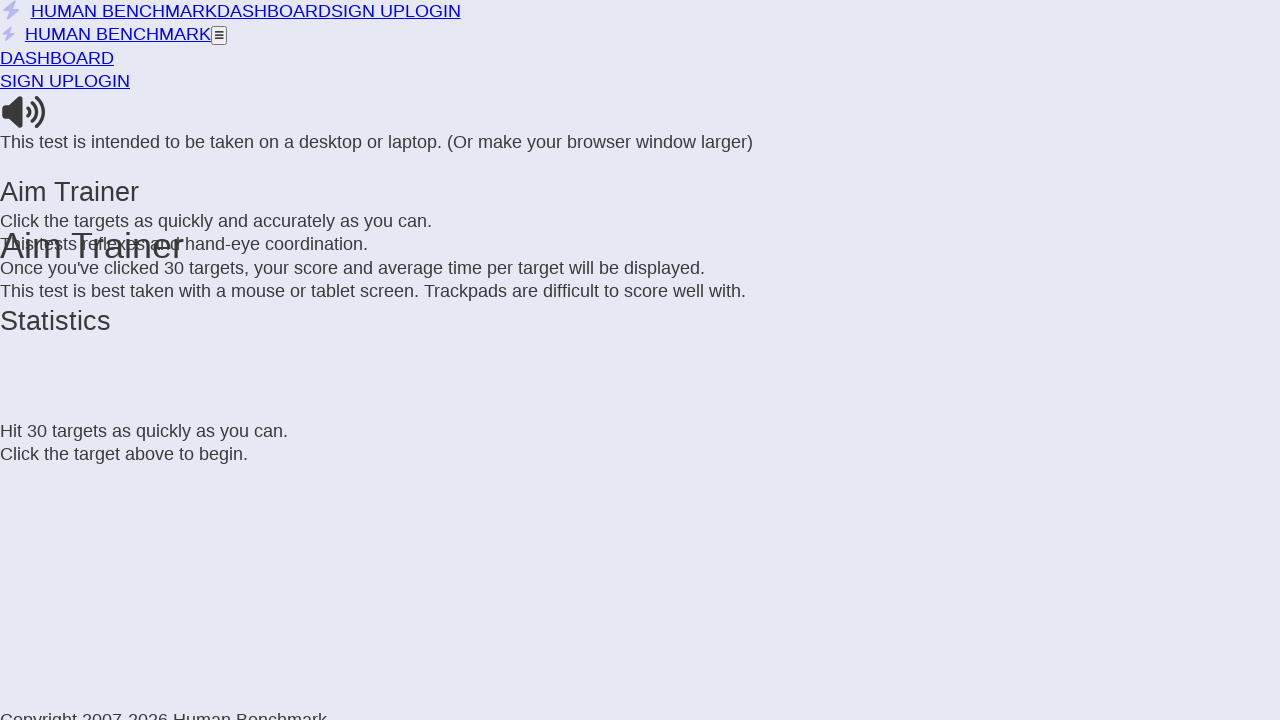

Waited 2 seconds to see final results at (535, 600) on xpath=//*[@id="root"]/div/div[4]/div[1]/div/div[1]/div/div/div/div[6]
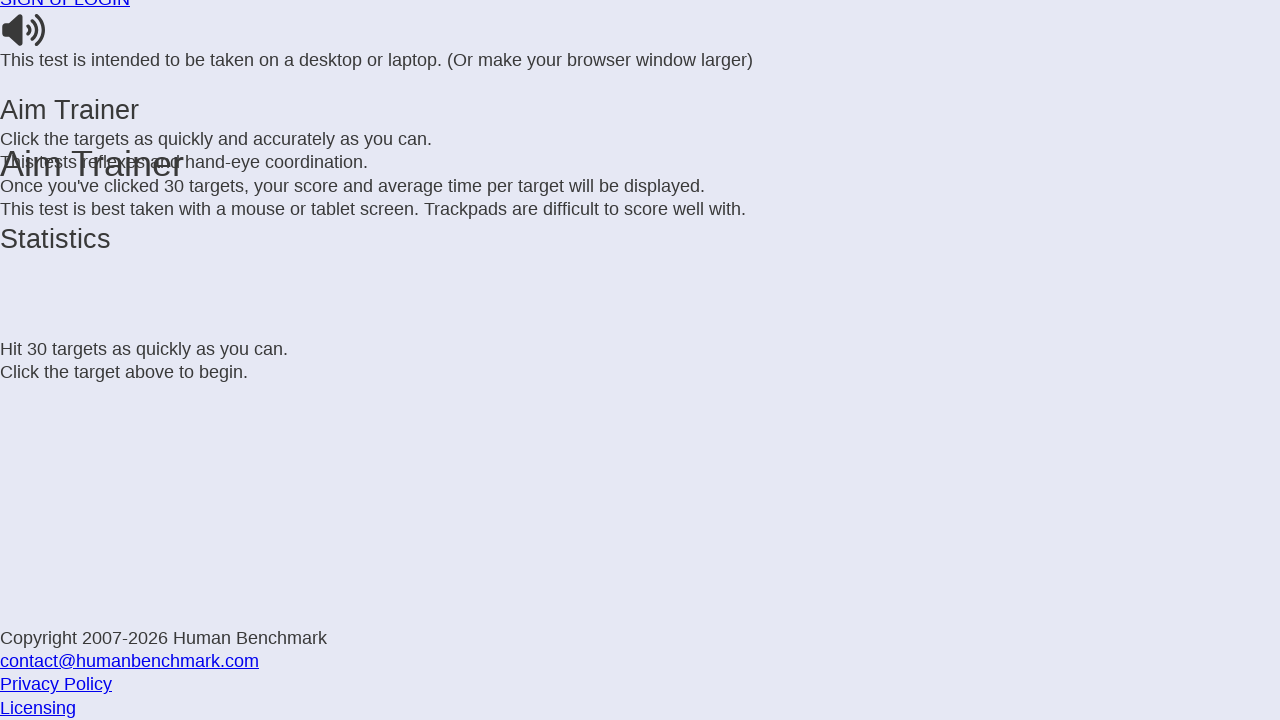

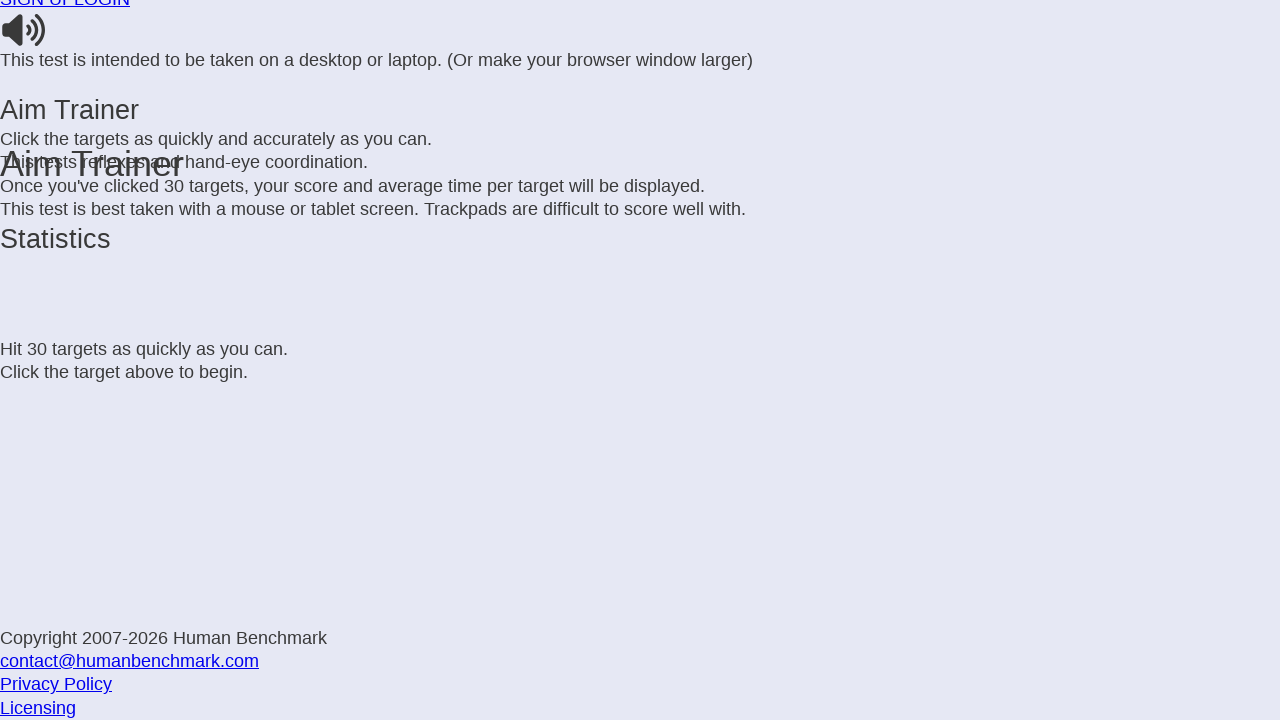